Tests e-commerce functionality by searching for a product, adding "Cashews" to cart, proceeding to checkout, and placing an order

Starting URL: https://rahulshettyacademy.com/seleniumPractise/#/

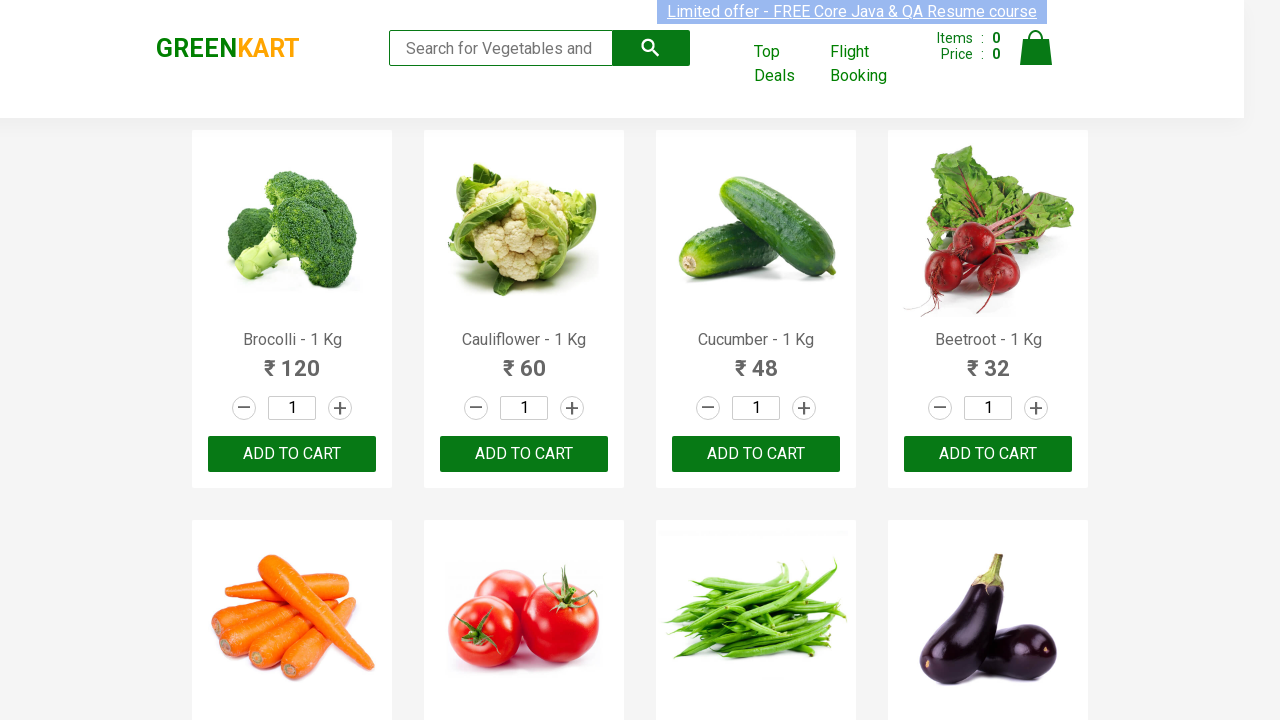

Filled search field with 'ca' to find Cashews on .search-keyword
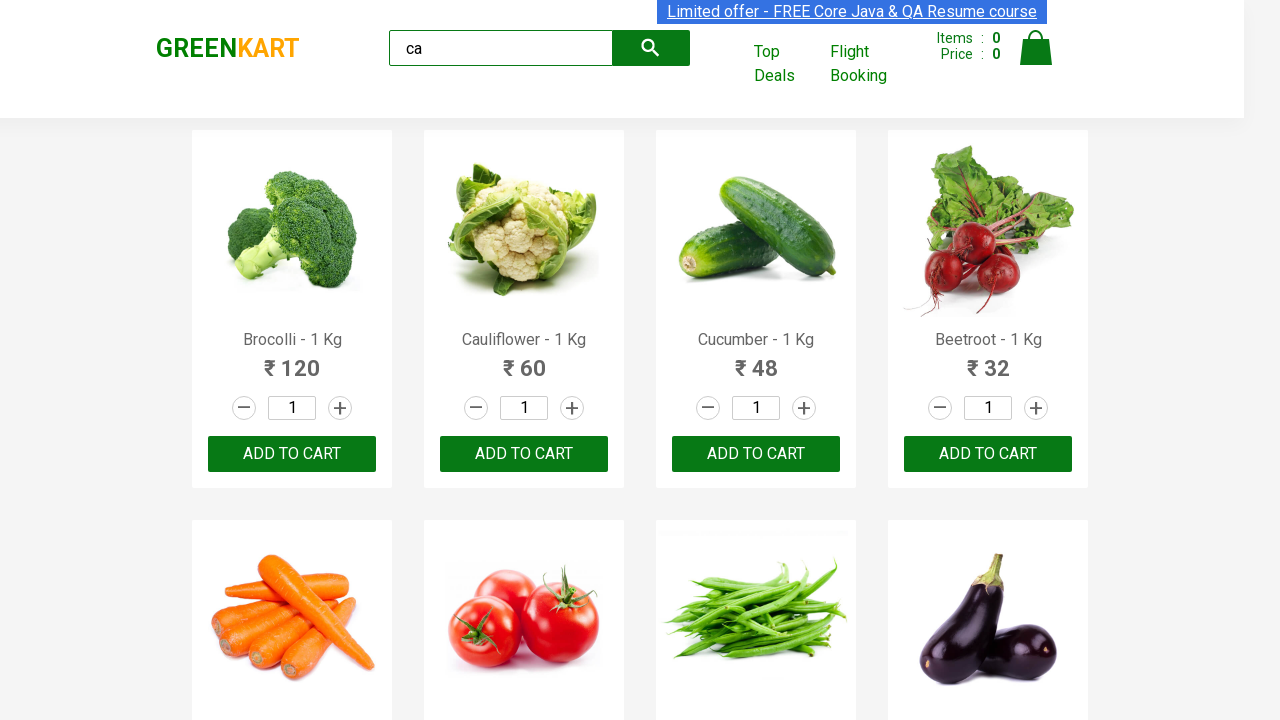

Waited for products to load
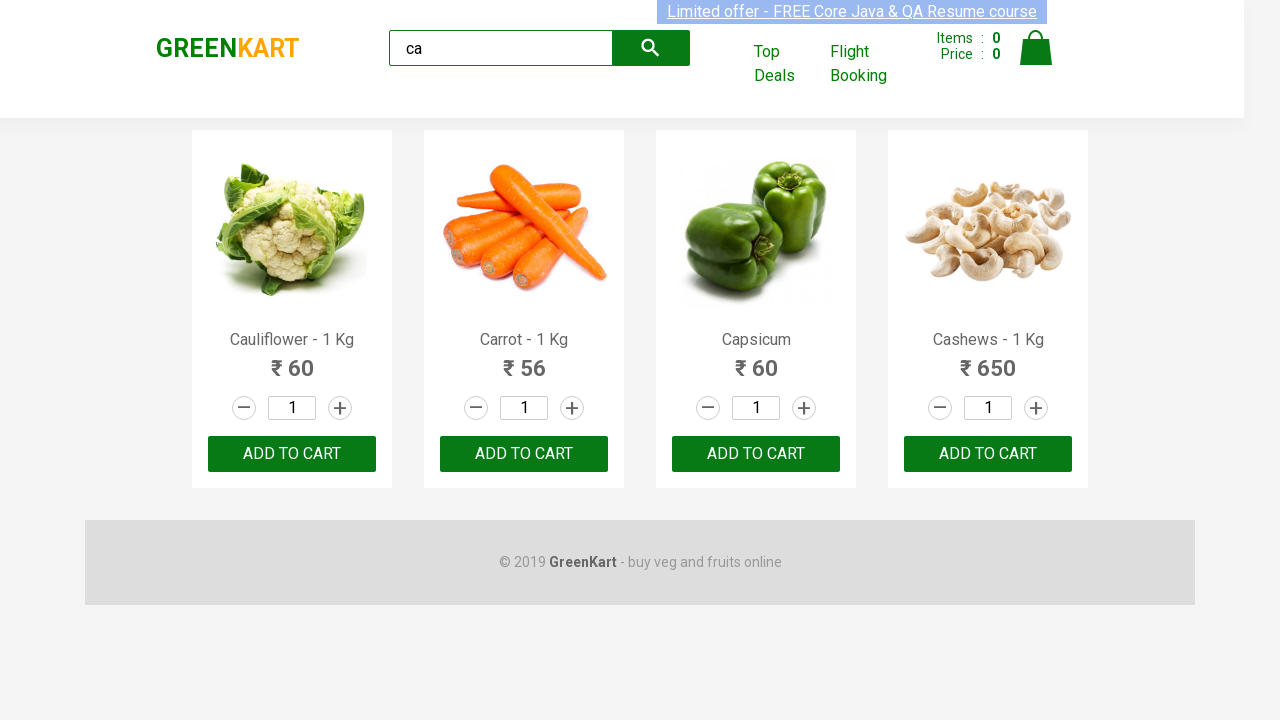

Located all products on page
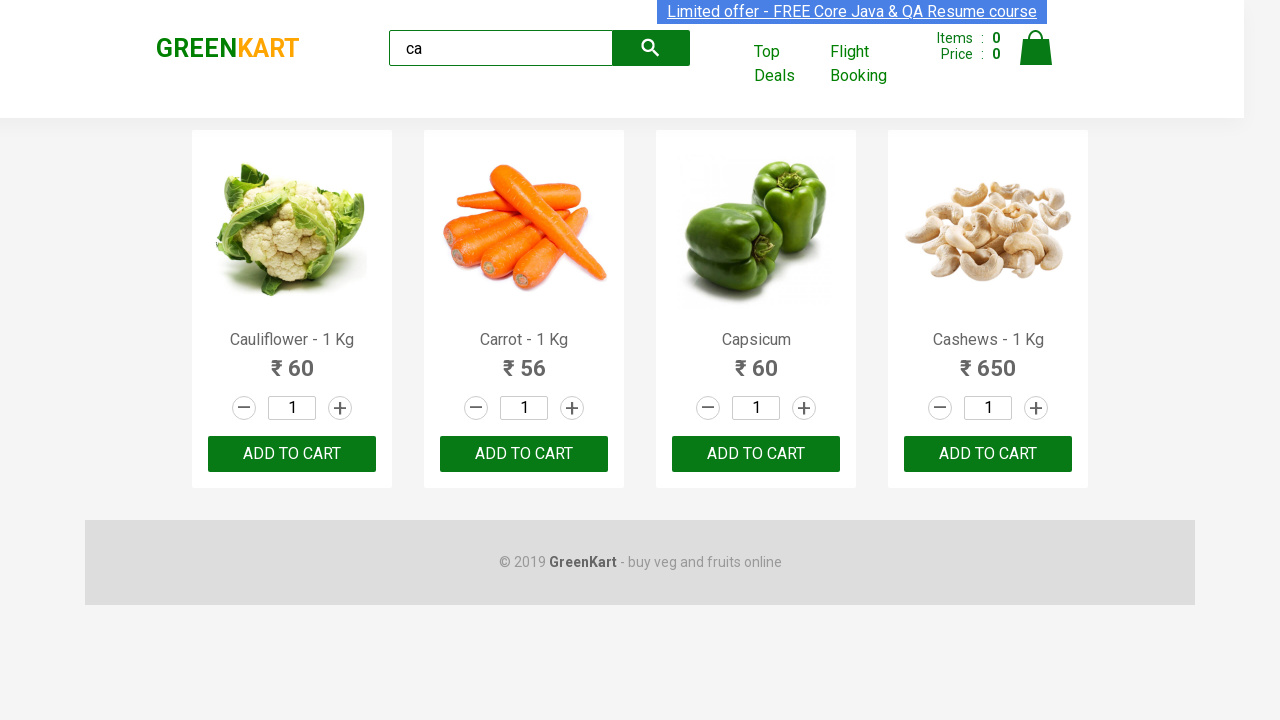

Retrieved product name: Cauliflower - 1 Kg
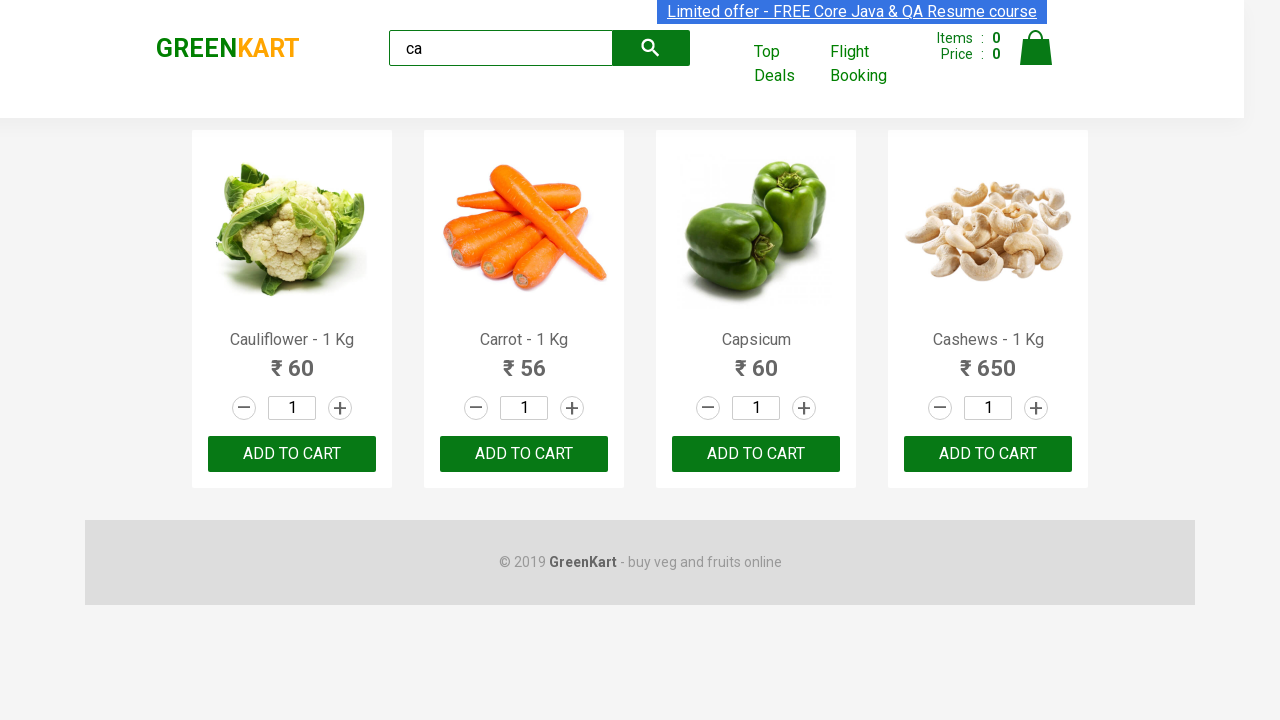

Retrieved product name: Carrot - 1 Kg
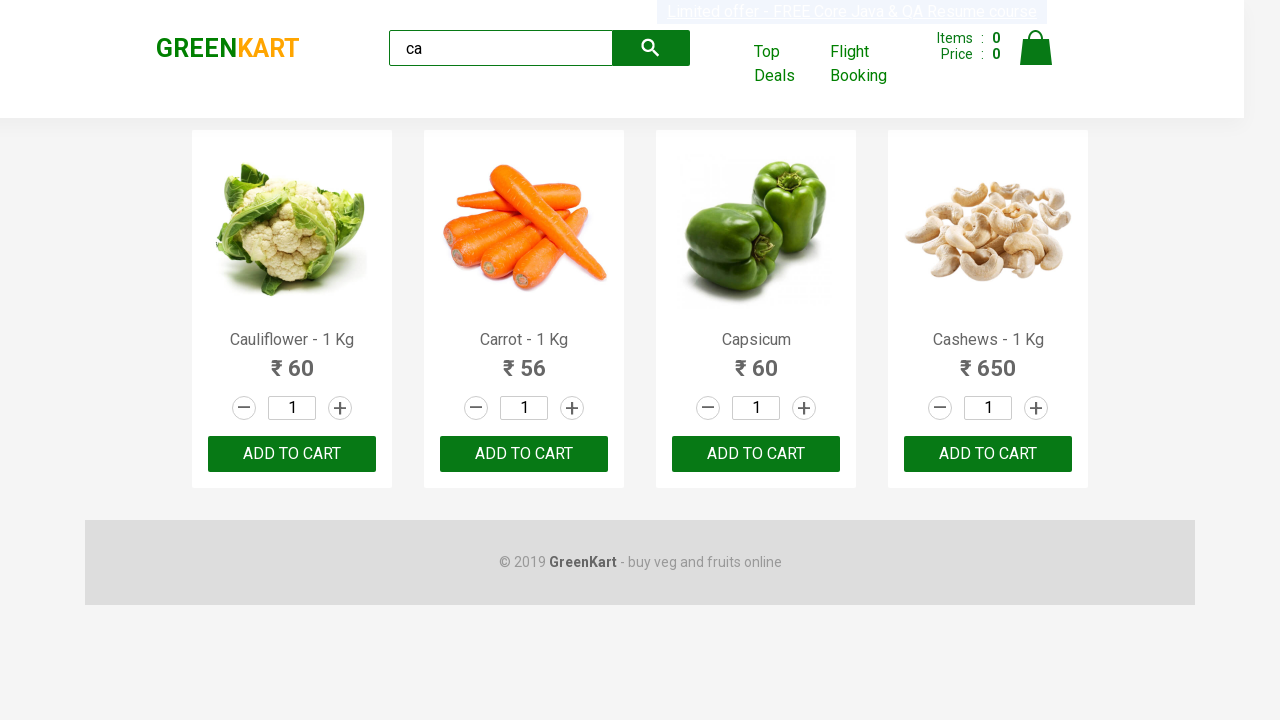

Retrieved product name: Capsicum
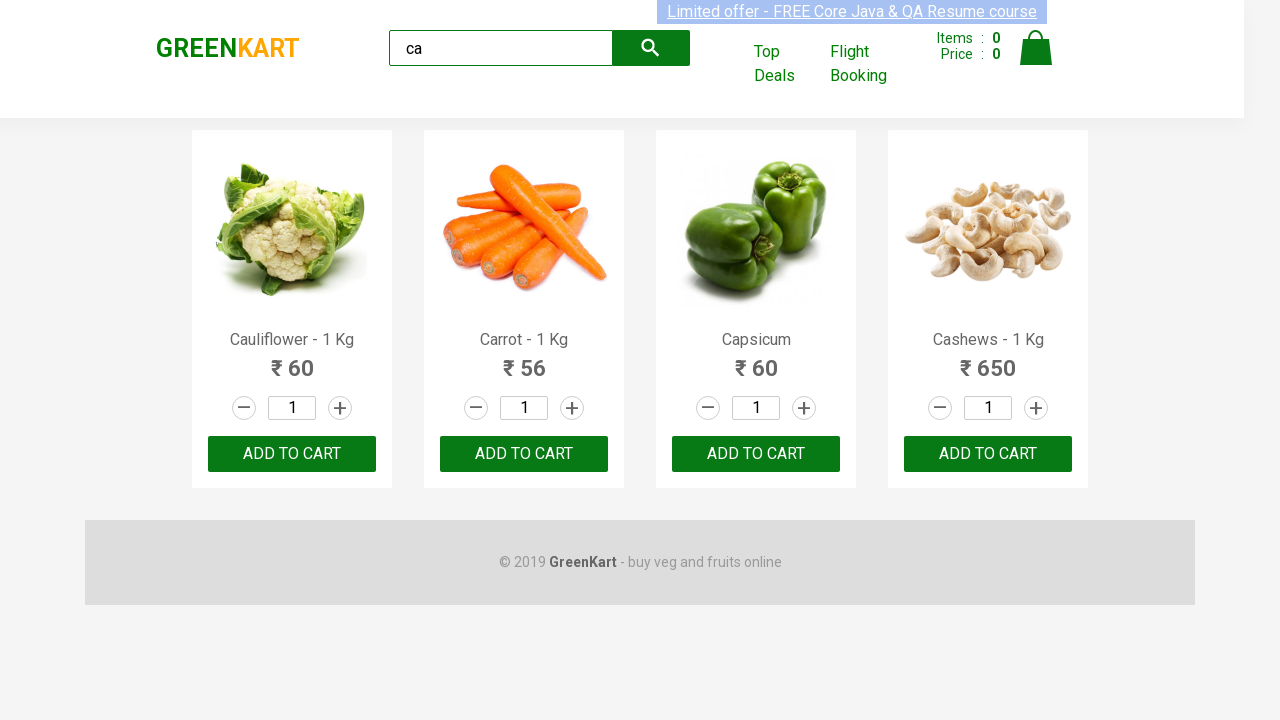

Retrieved product name: Cashews - 1 Kg
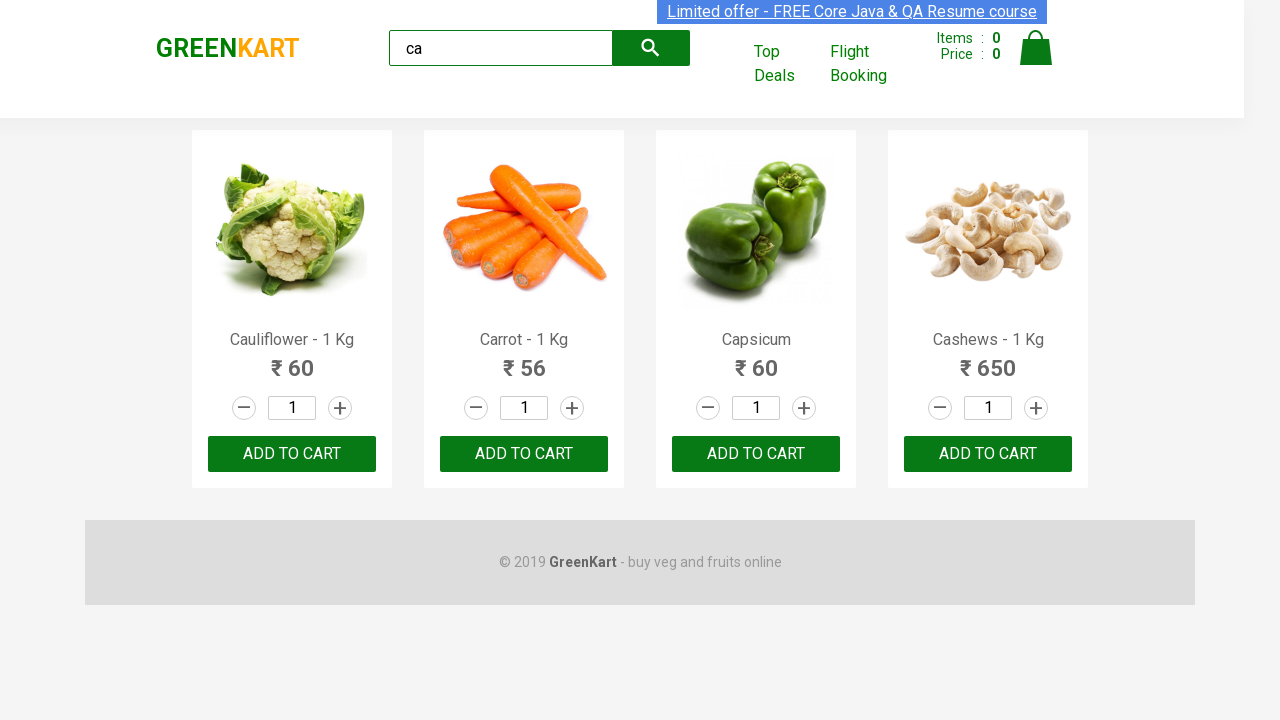

Clicked 'Add to Cart' button for Cashews at (988, 454) on .products .product >> nth=3 >> button
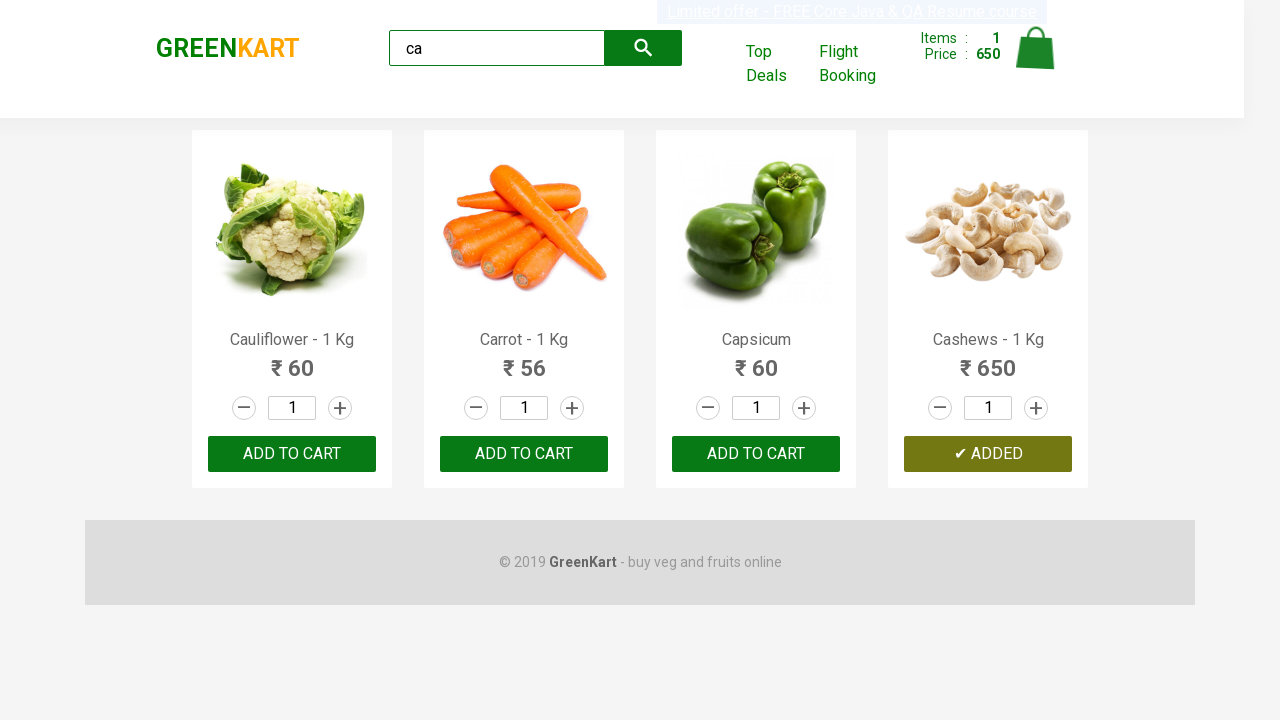

Clicked cart icon to view cart at (1036, 48) on .cart-icon > img
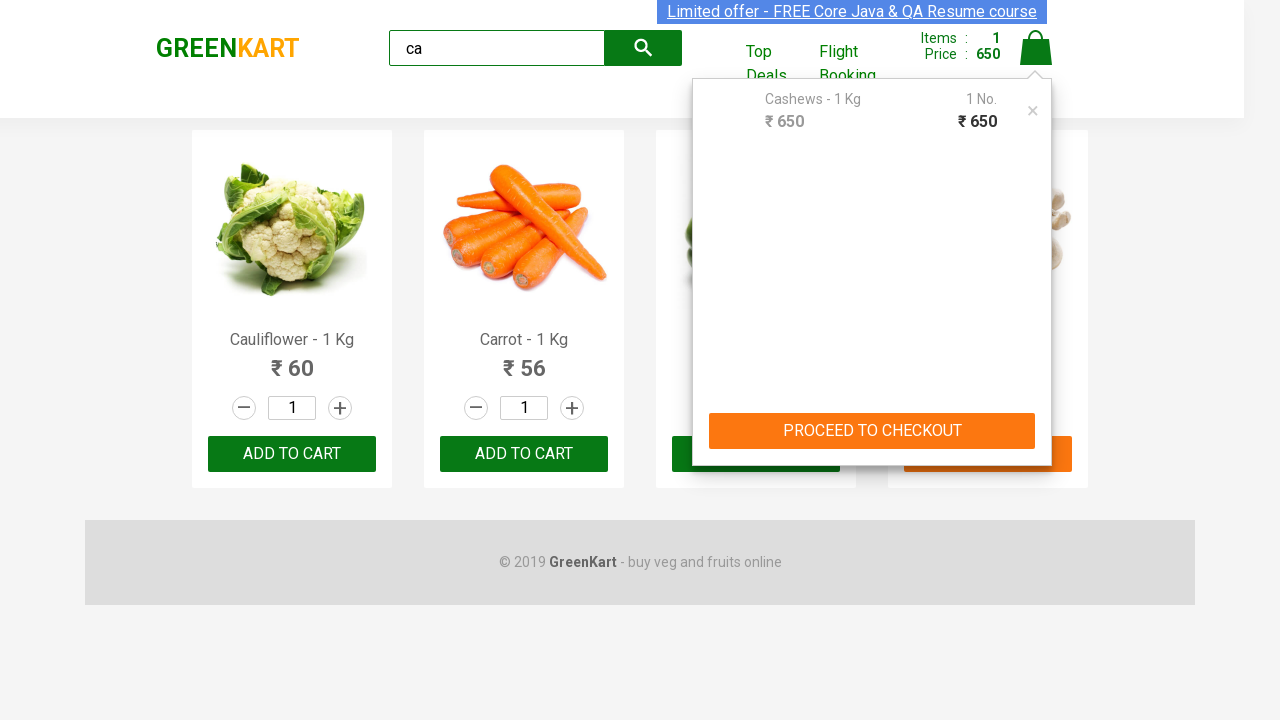

Clicked 'PROCEED TO CHECKOUT' button at (872, 431) on text=PROCEED TO CHECKOUT
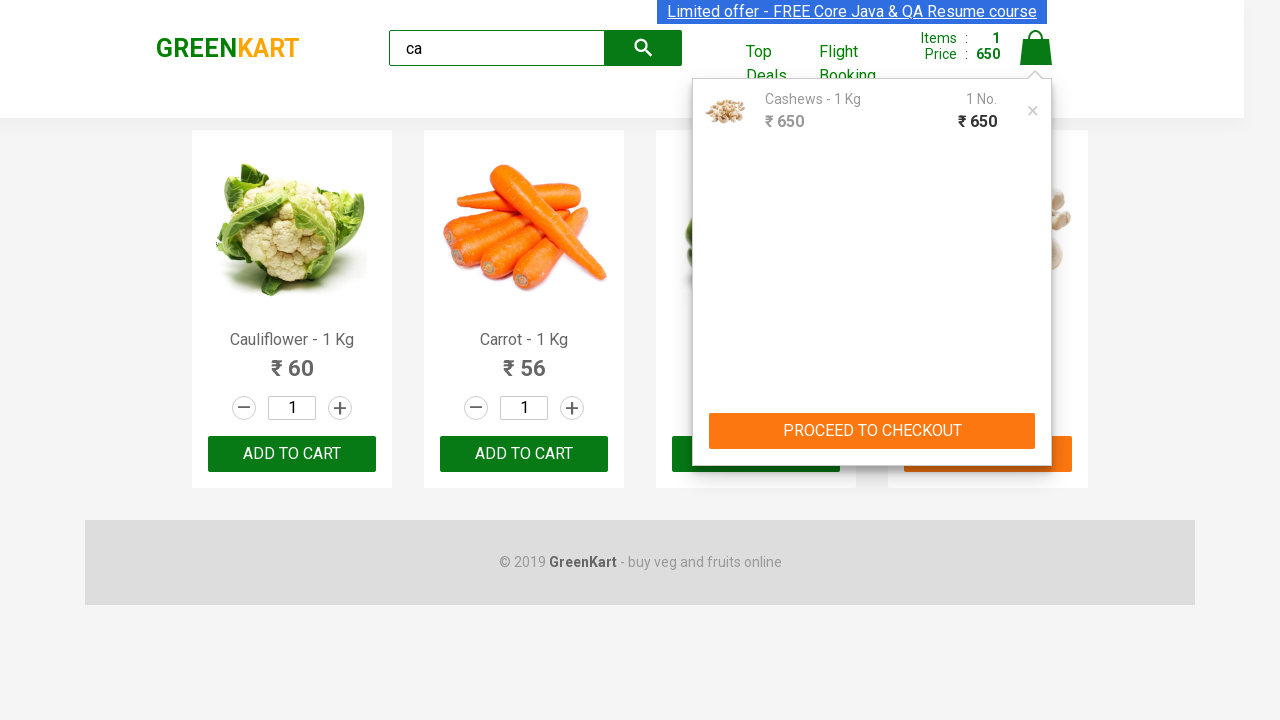

Clicked 'Place Order' button to complete purchase at (1036, 420) on .products-wrapper > .products >> text=Place Order
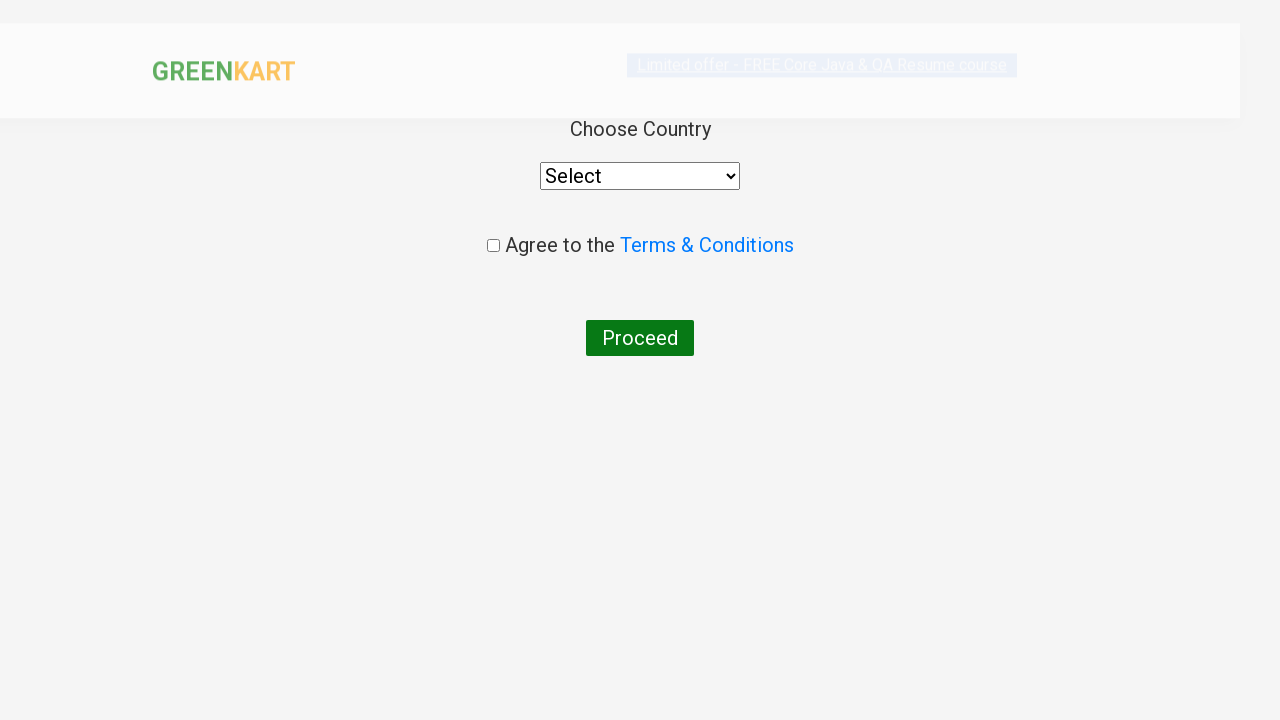

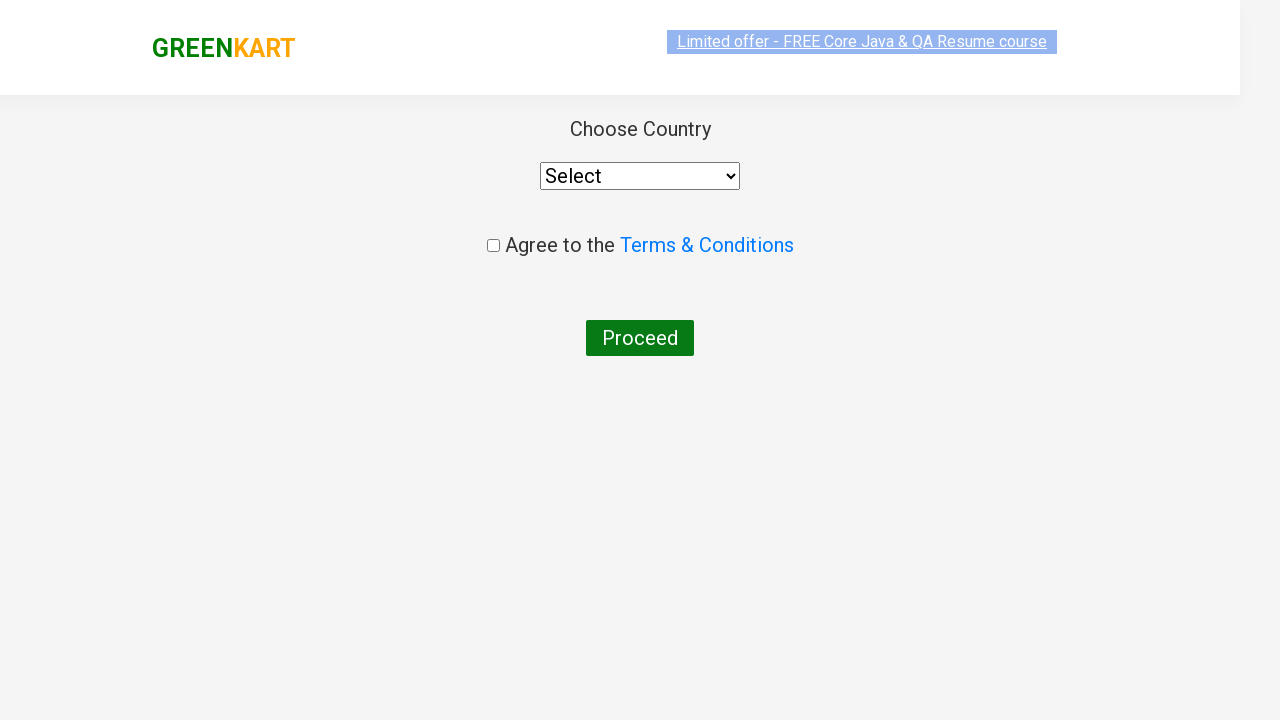